Tests multiple window handling by opening new browser windows via button clicks, switching between windows, filling a form field in one window, and verifying content in another window.

Starting URL: https://www.hyrtutorials.com/p/window-handles-practice.html

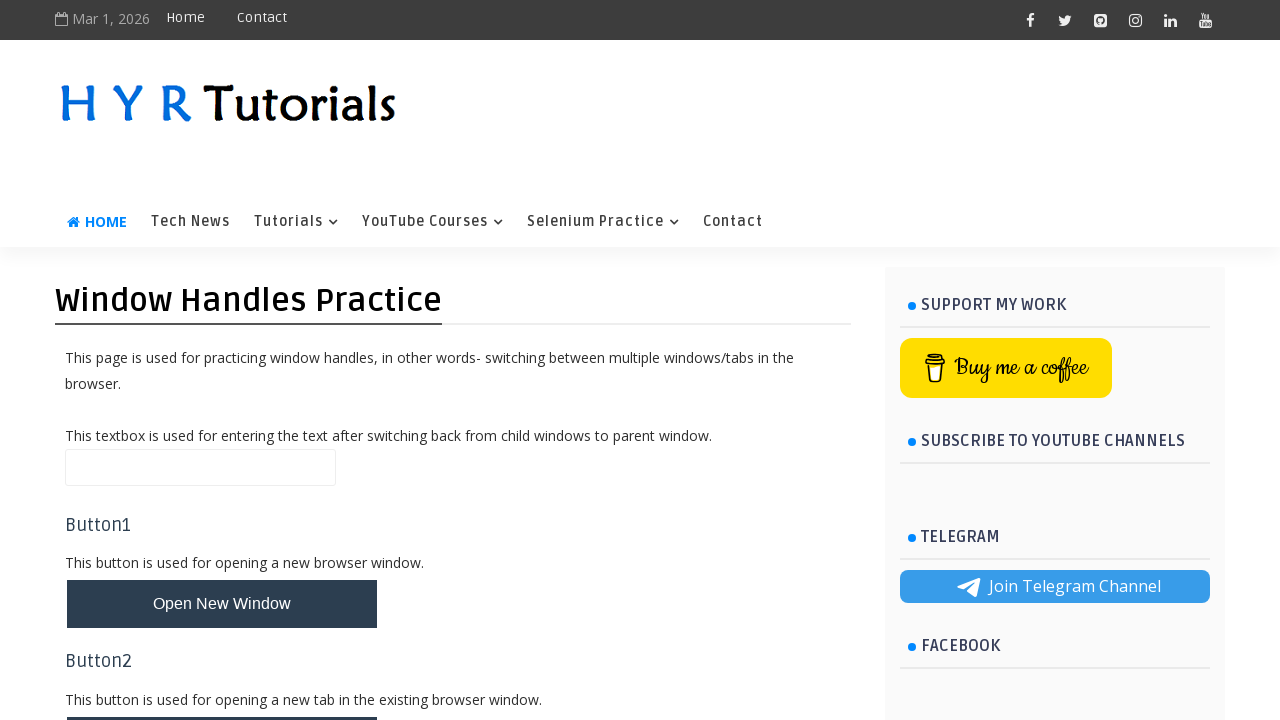

Scrolled down 550 pixels to view window handling buttons
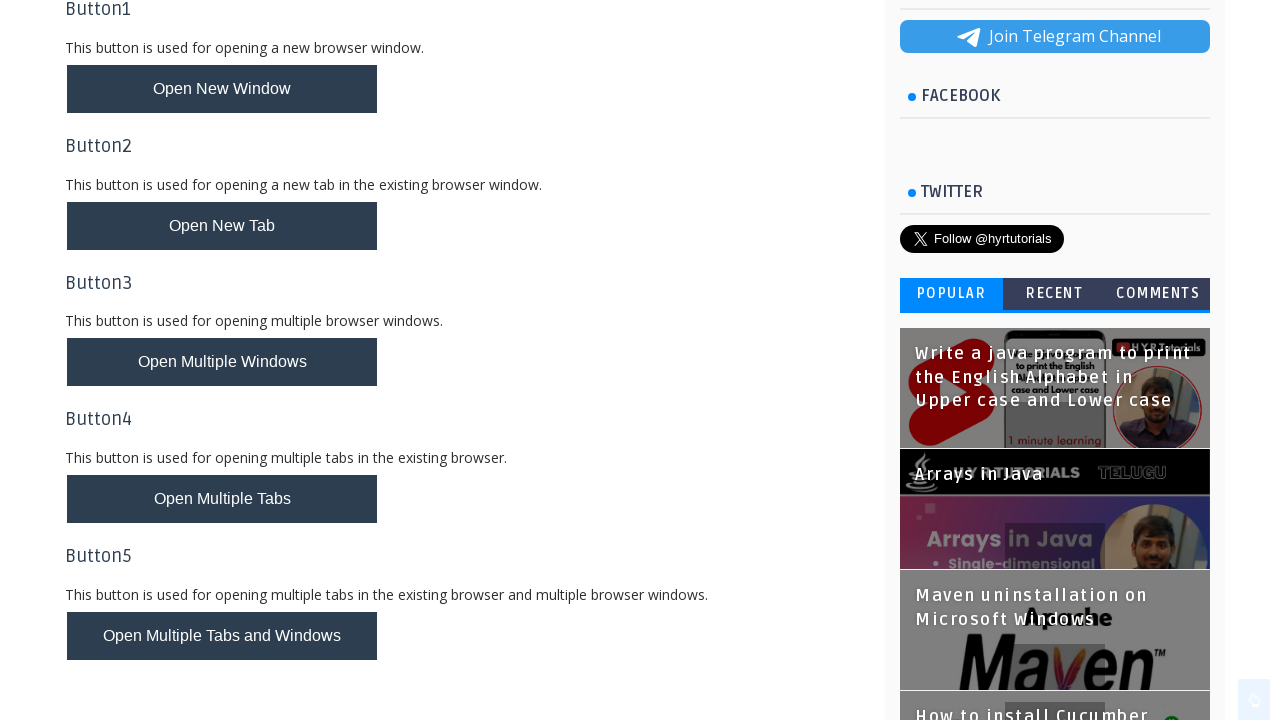

Clicked 'Open Multiple Windows' button at (222, 362) on button#newWindowsBtn
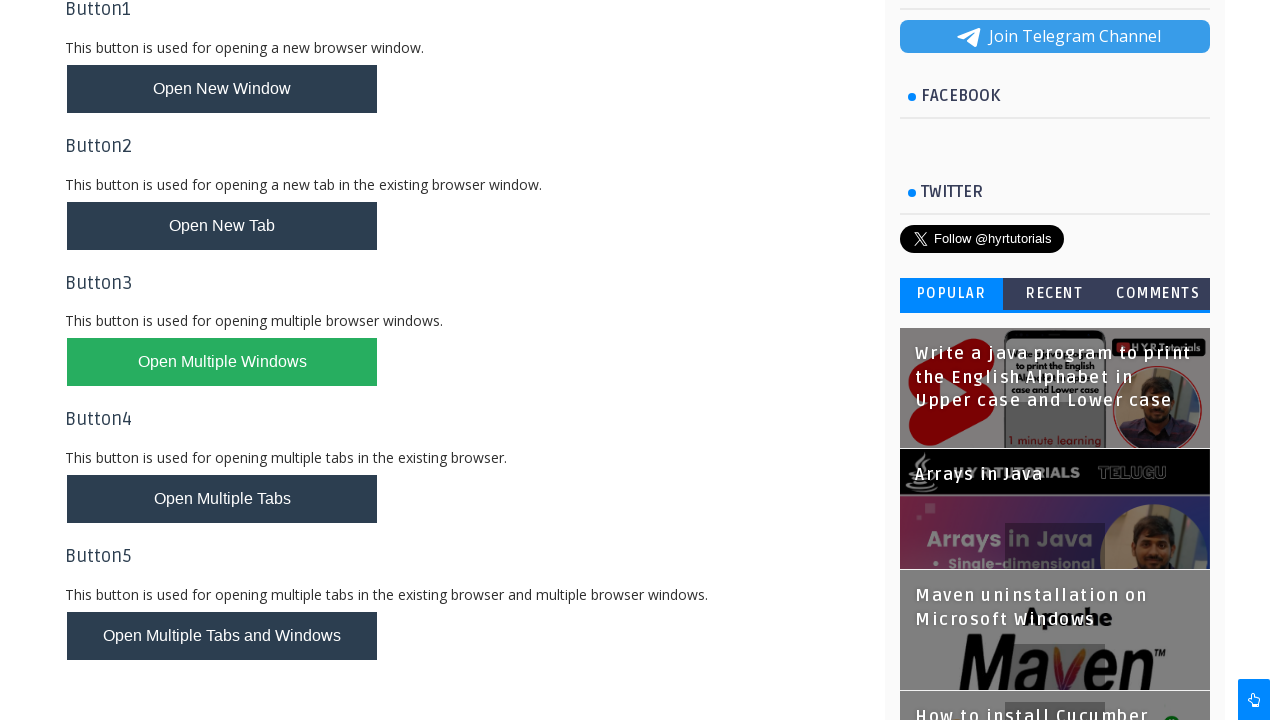

Clicked 'Open New Window' button at (222, 89) on button#newWindowBtn
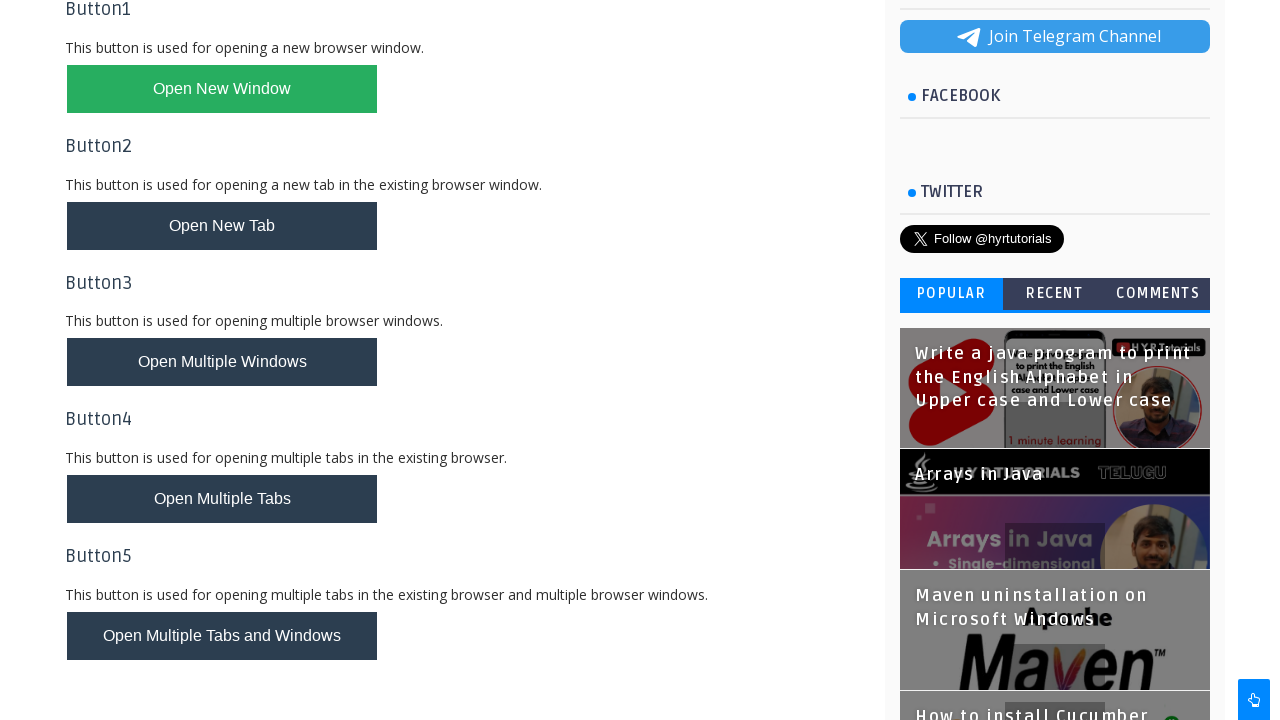

Waited 1000ms for new windows to fully open
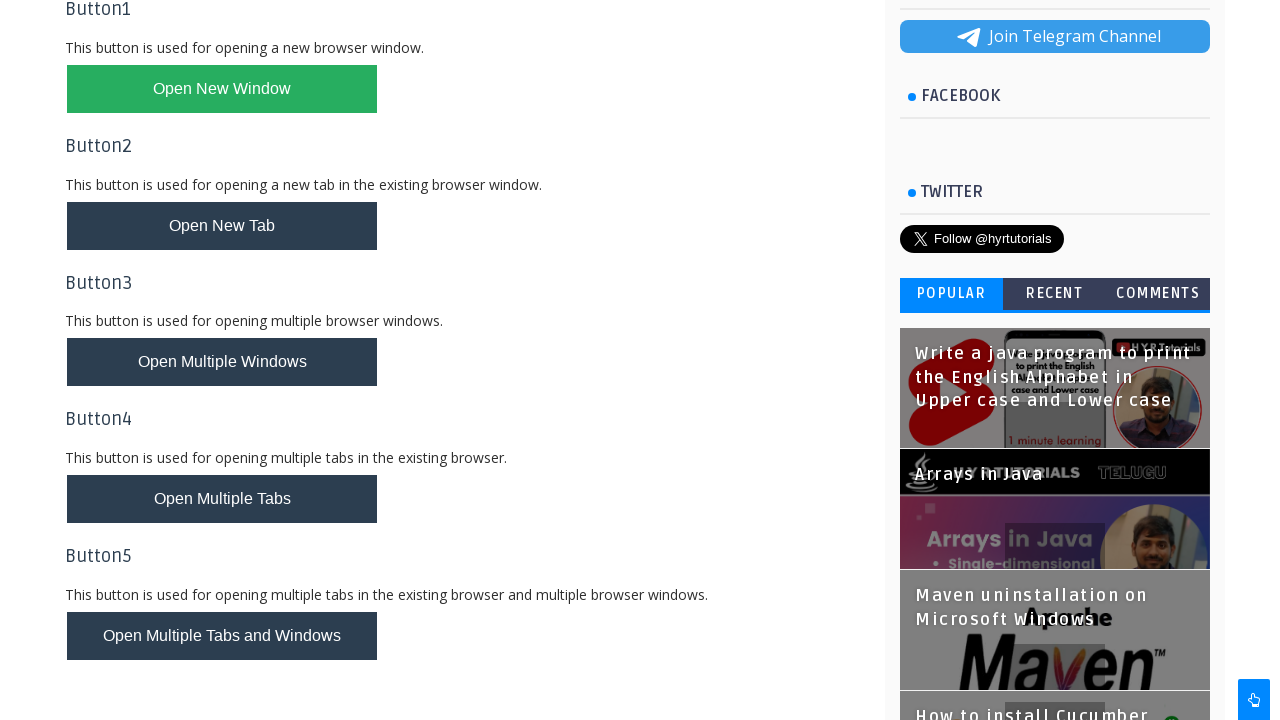

Retrieved all open pages from context - total pages: 4
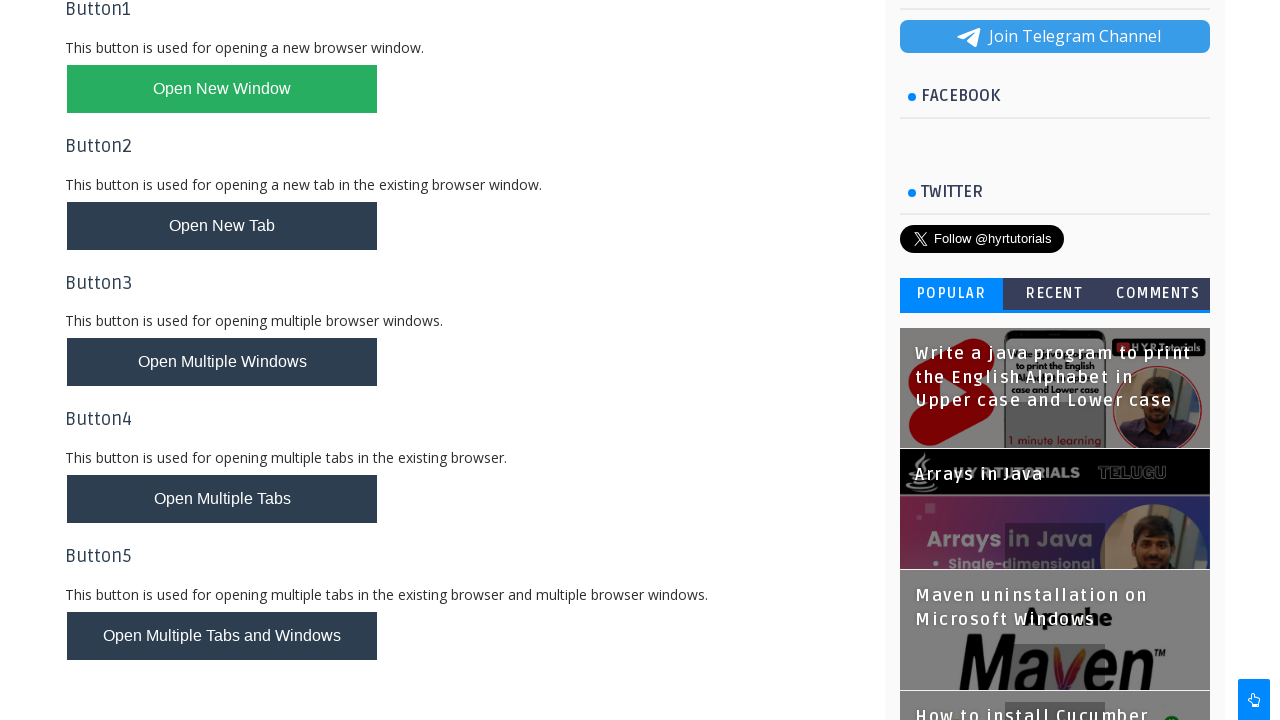

Second window loaded successfully
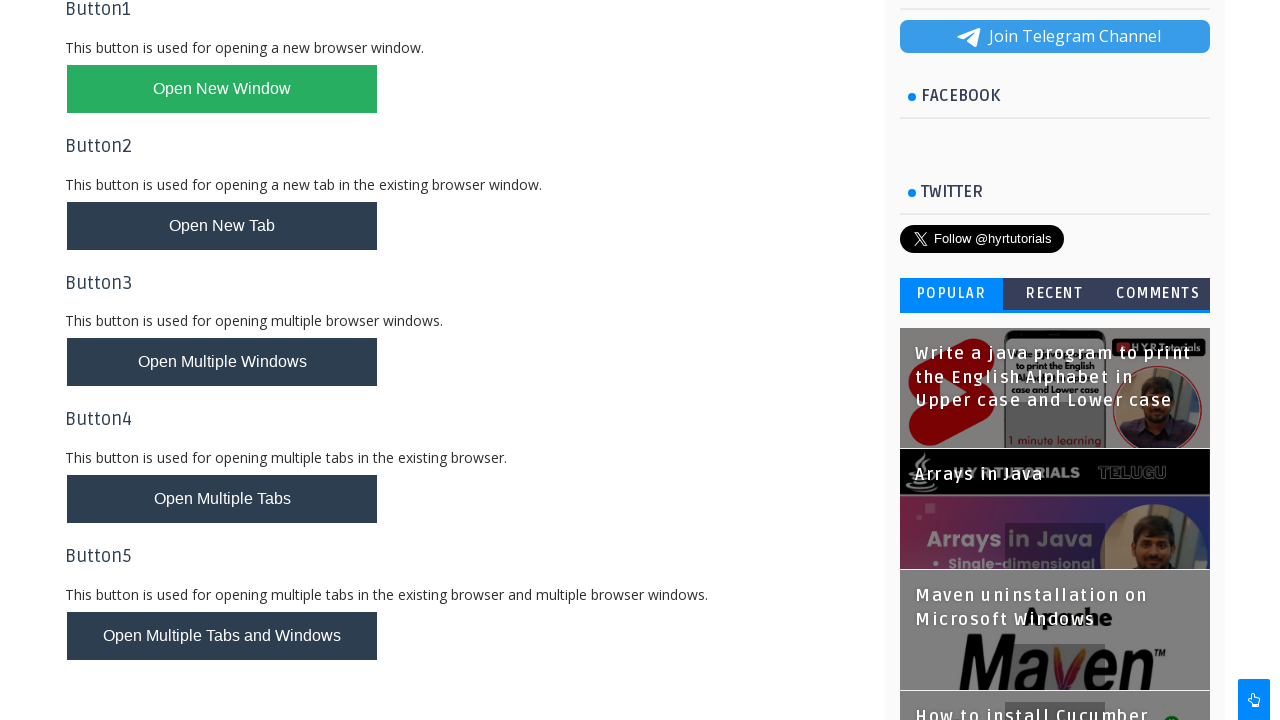

Filled firstName field with 'Amol' in second window on input#firstName
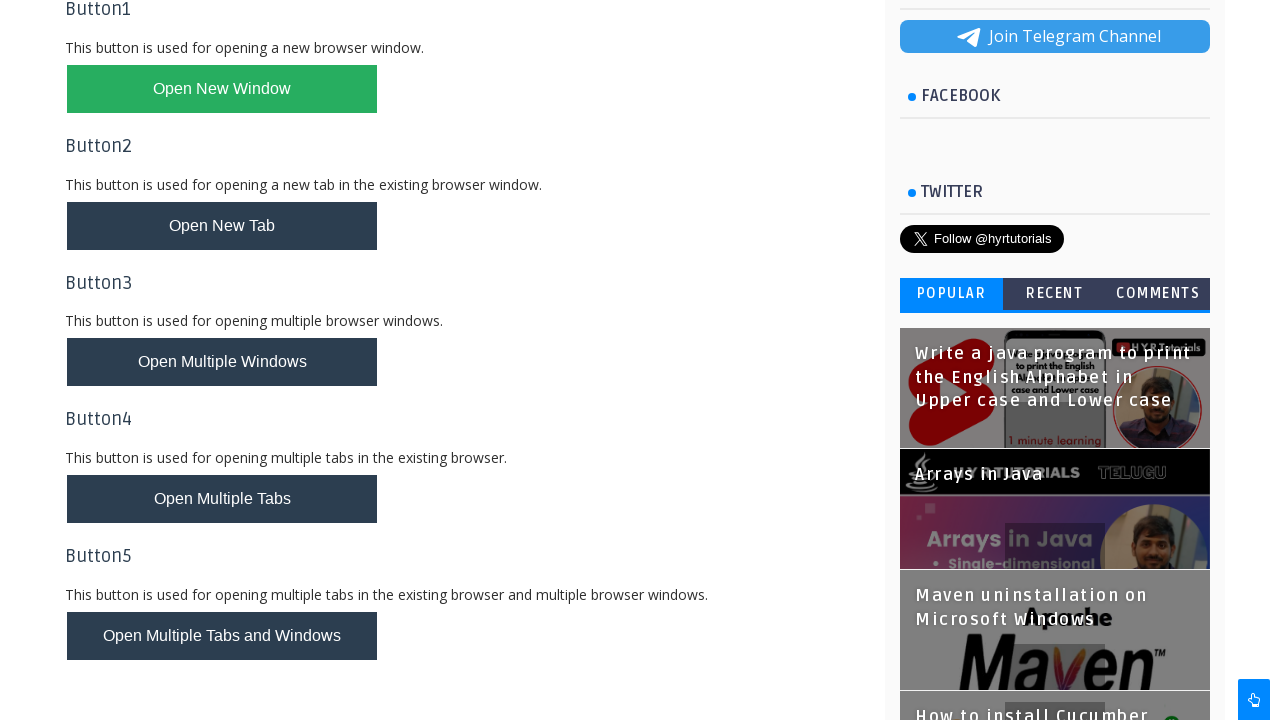

Third window loaded successfully
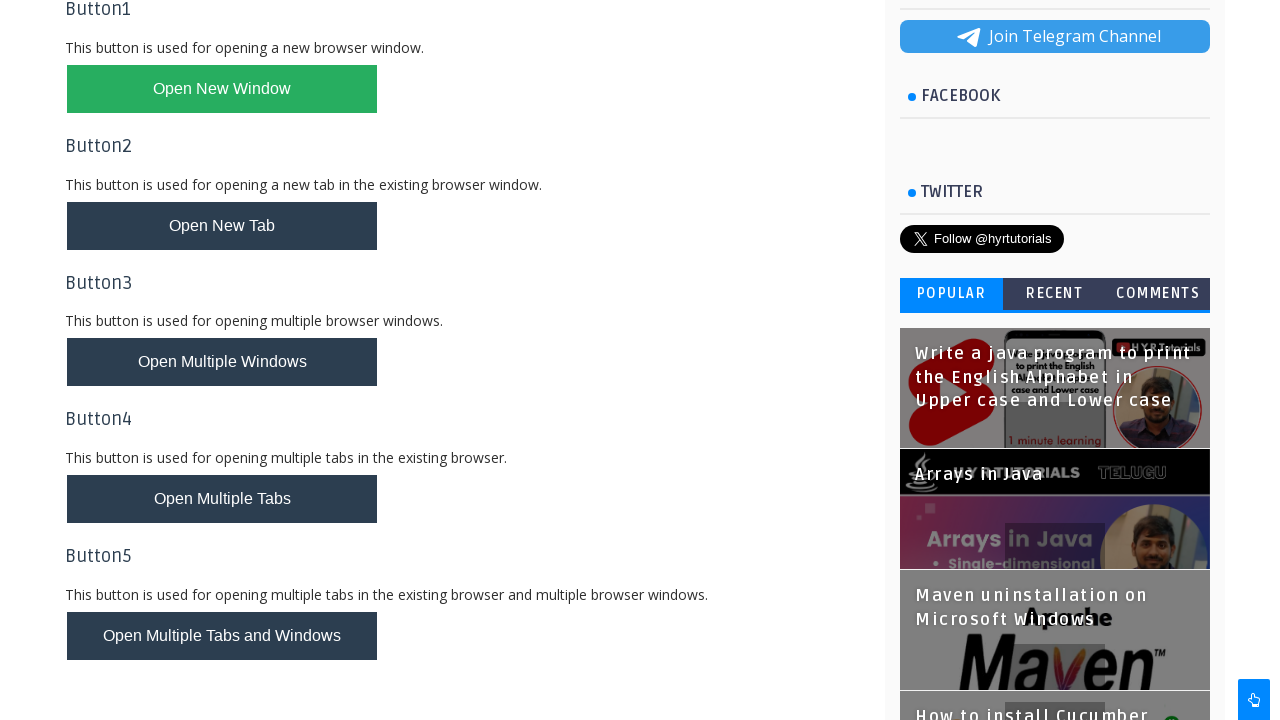

Header image element appeared in third window
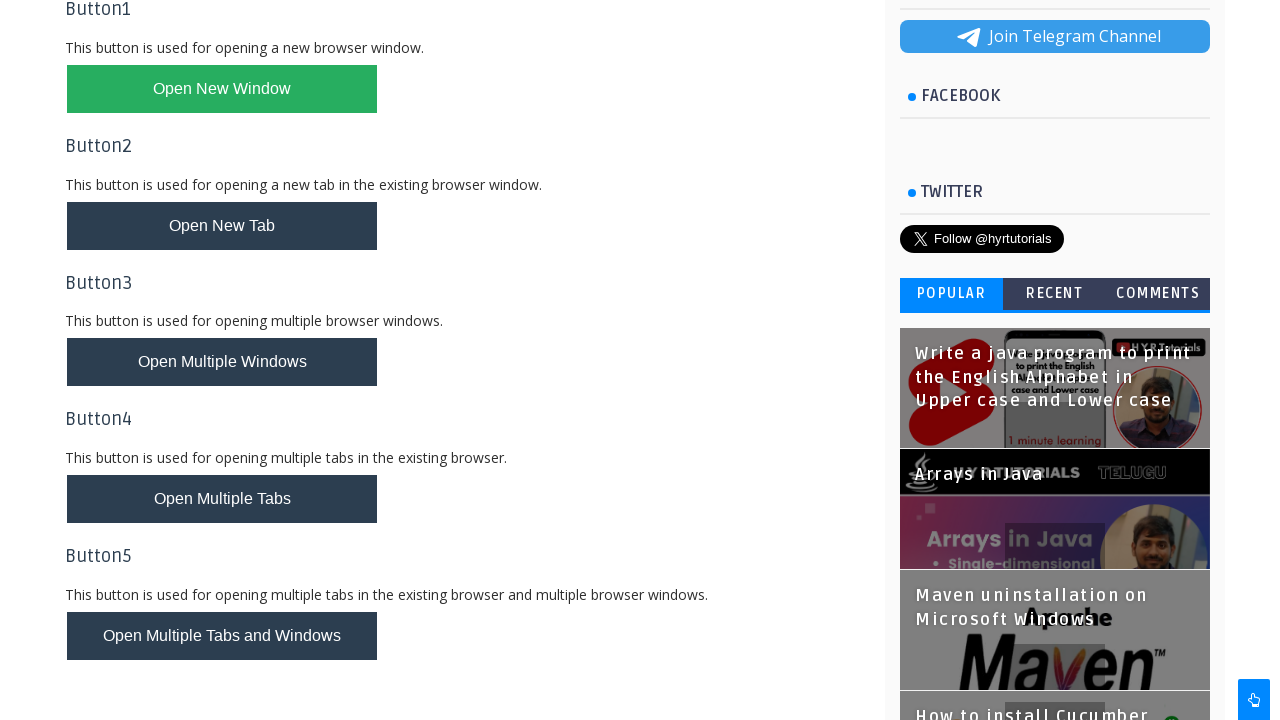

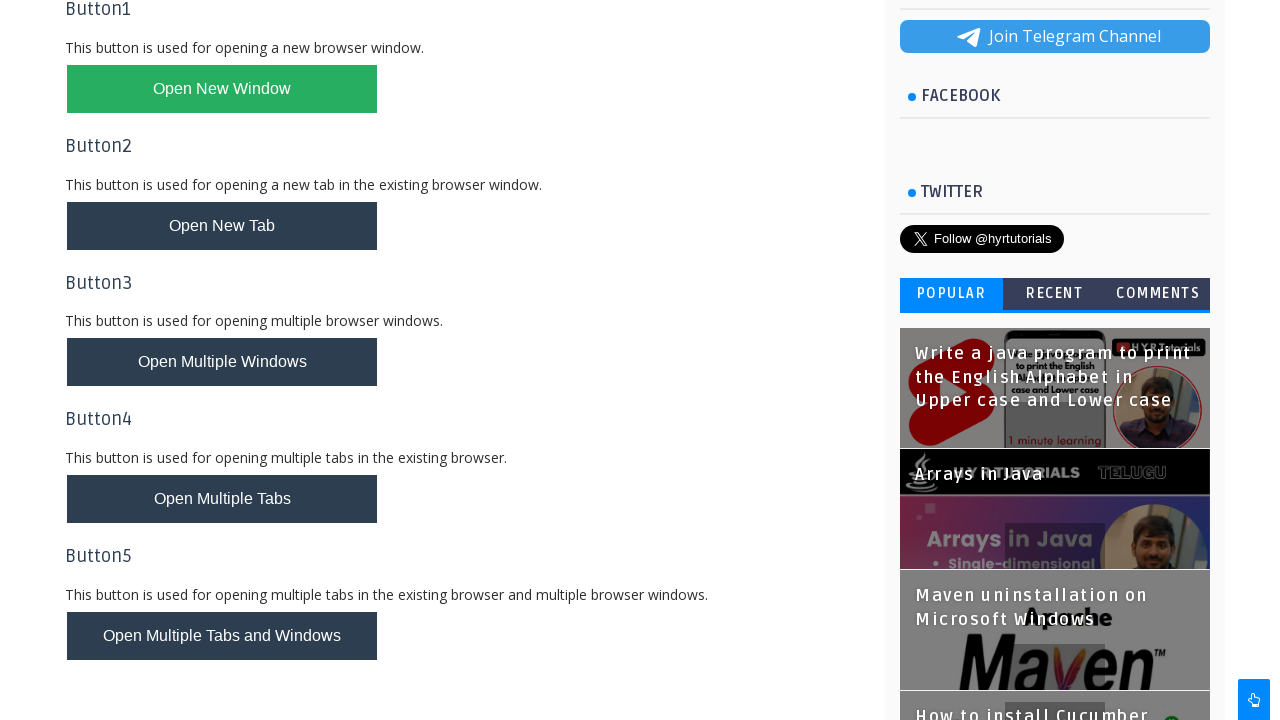